Tests a second login form with username and password, then handles an alert dialog

Starting URL: https://omayo.blogspot.in/

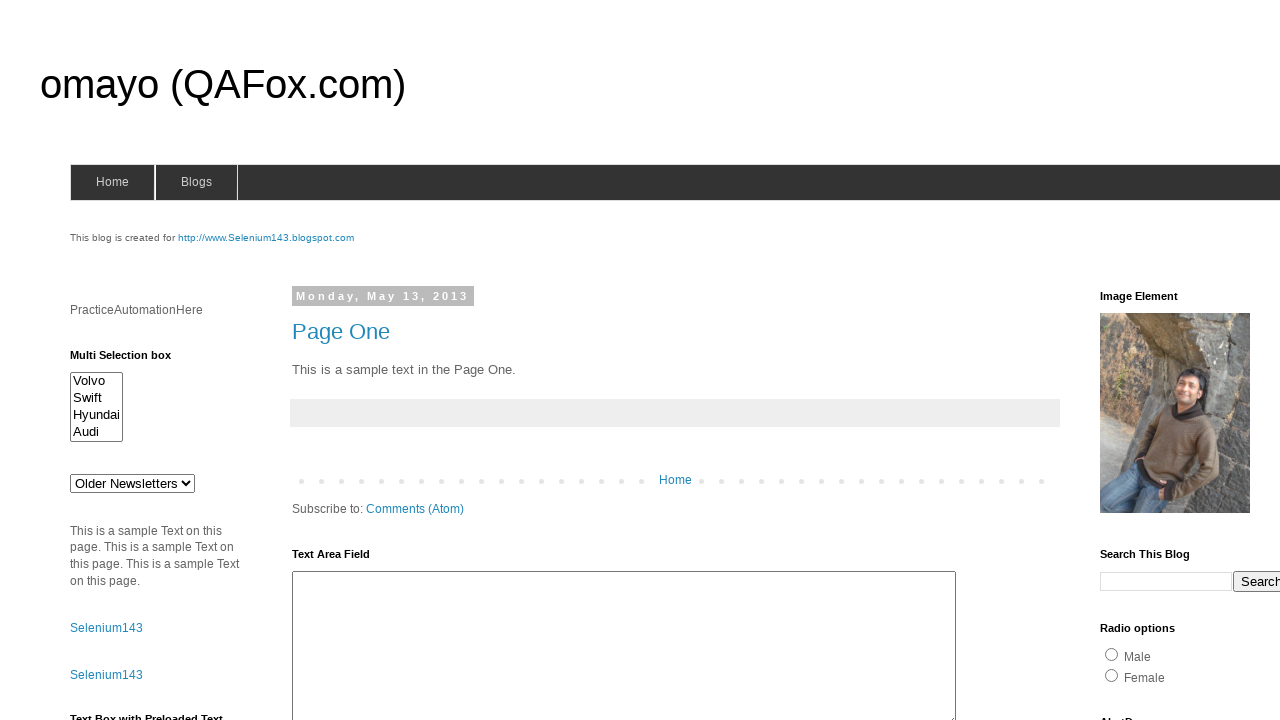

Located 'Free Selenium tutorials' element for scrolling
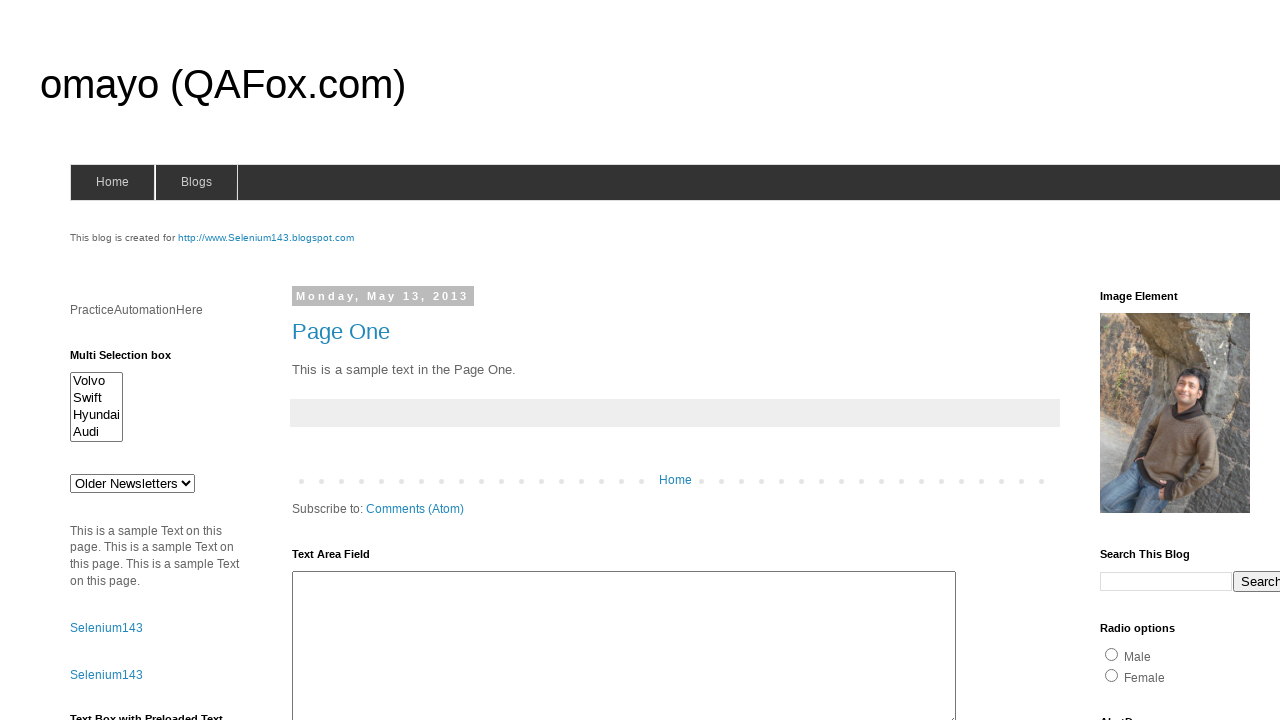

Pressed PageDown to scroll down the page
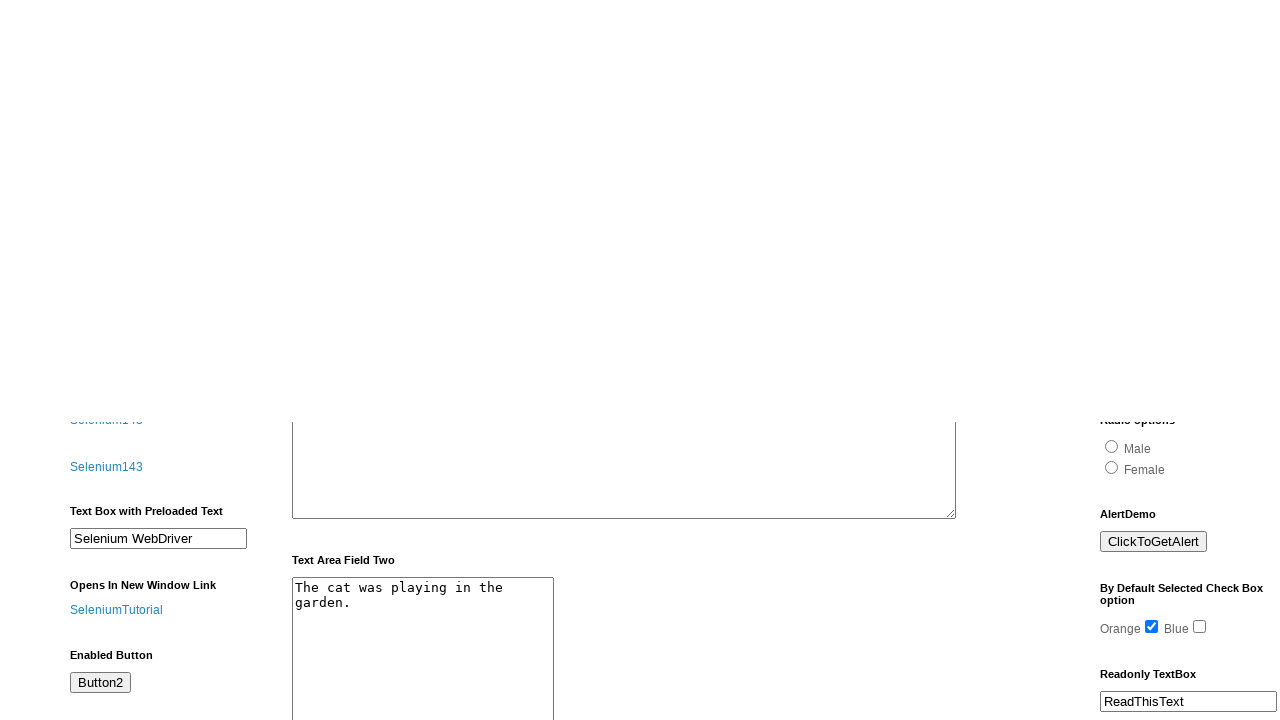

Located username input field in login form
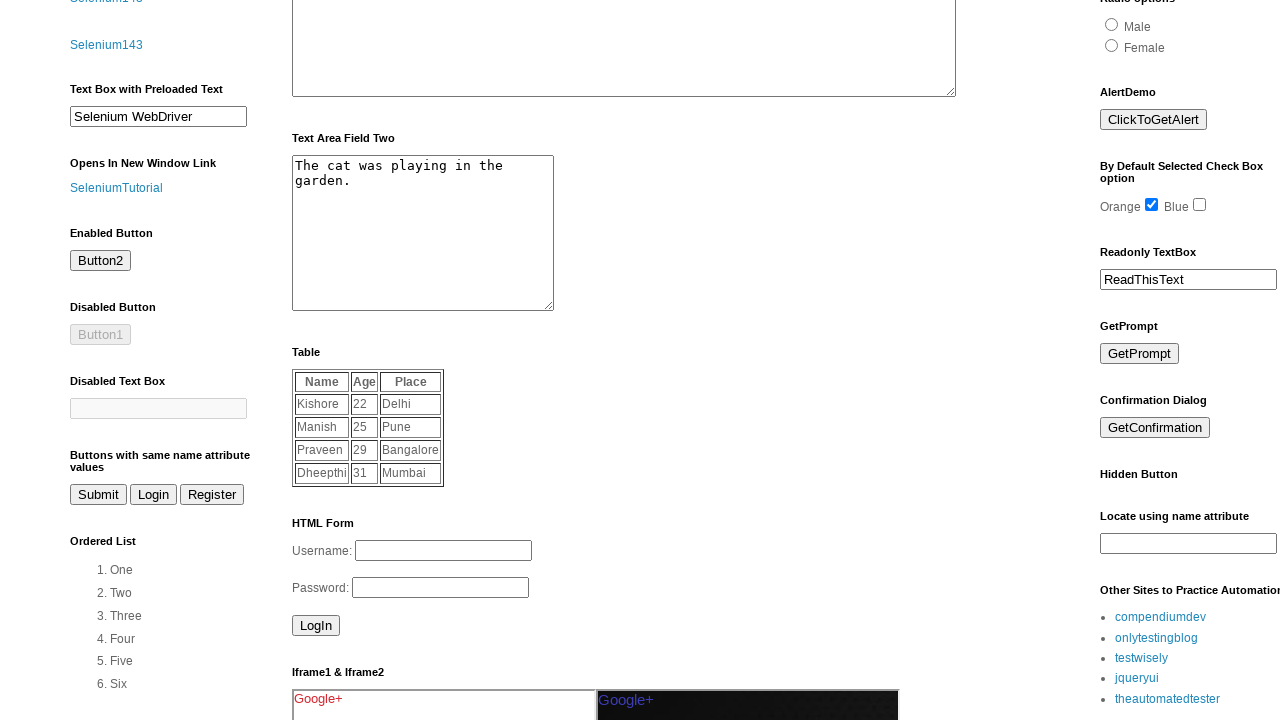

Filled username field with 'Selenium123' on xpath=//form[contains(@name,'login')]//following::input[contains(@name,'userid')
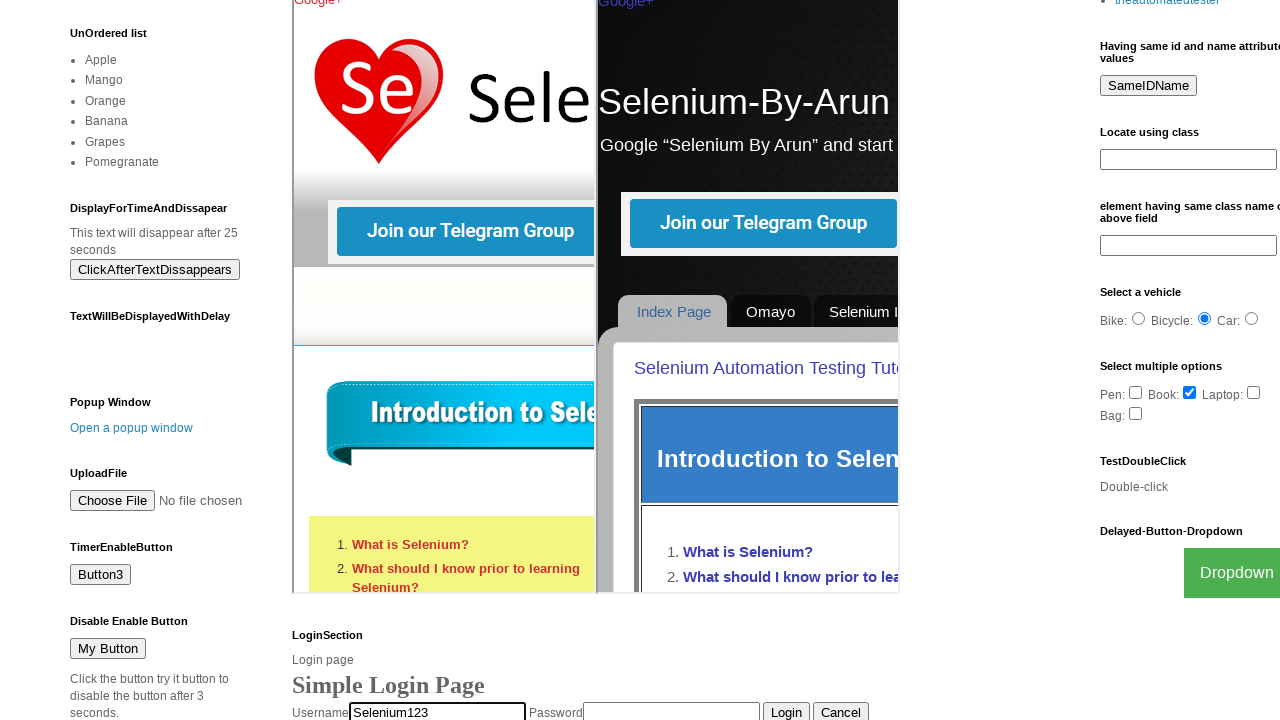

Located password input field in login form
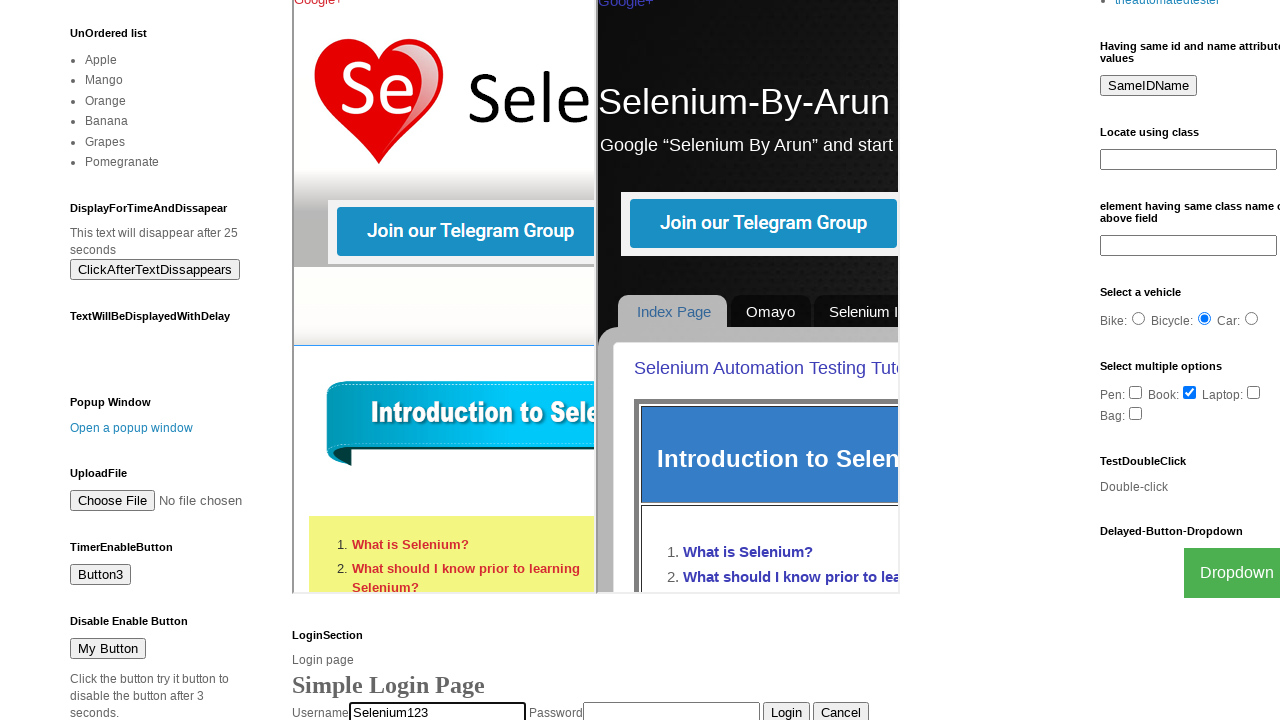

Filled password field with 'Password12345' on xpath=//form[contains(@name,'login')]//following::input[contains(@name,'pswrd')]
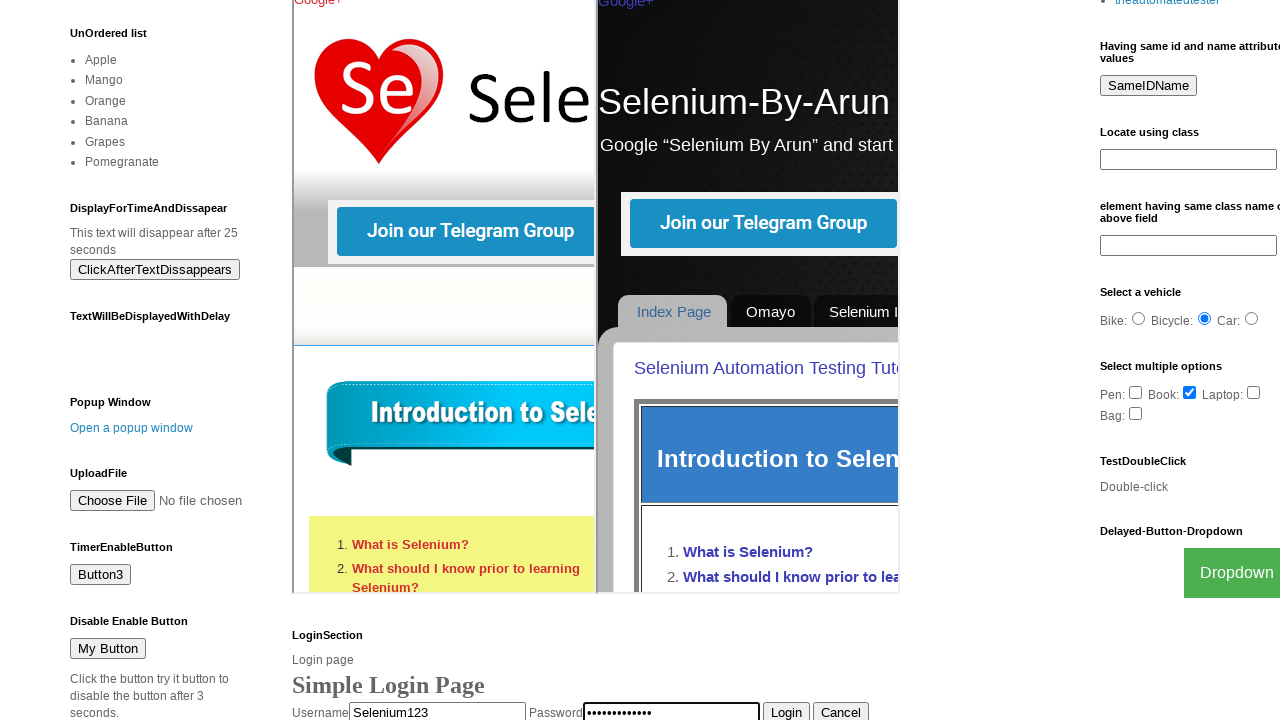

Set up dialog handler to accept alerts
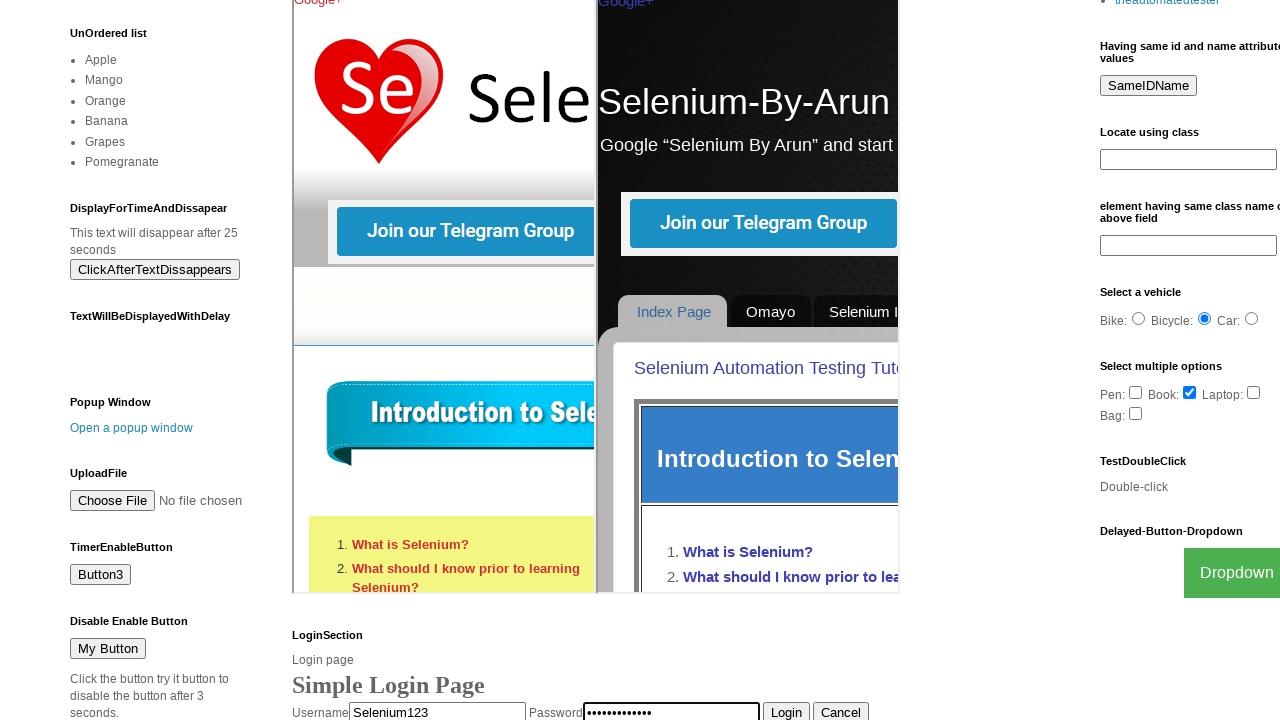

Located Login button
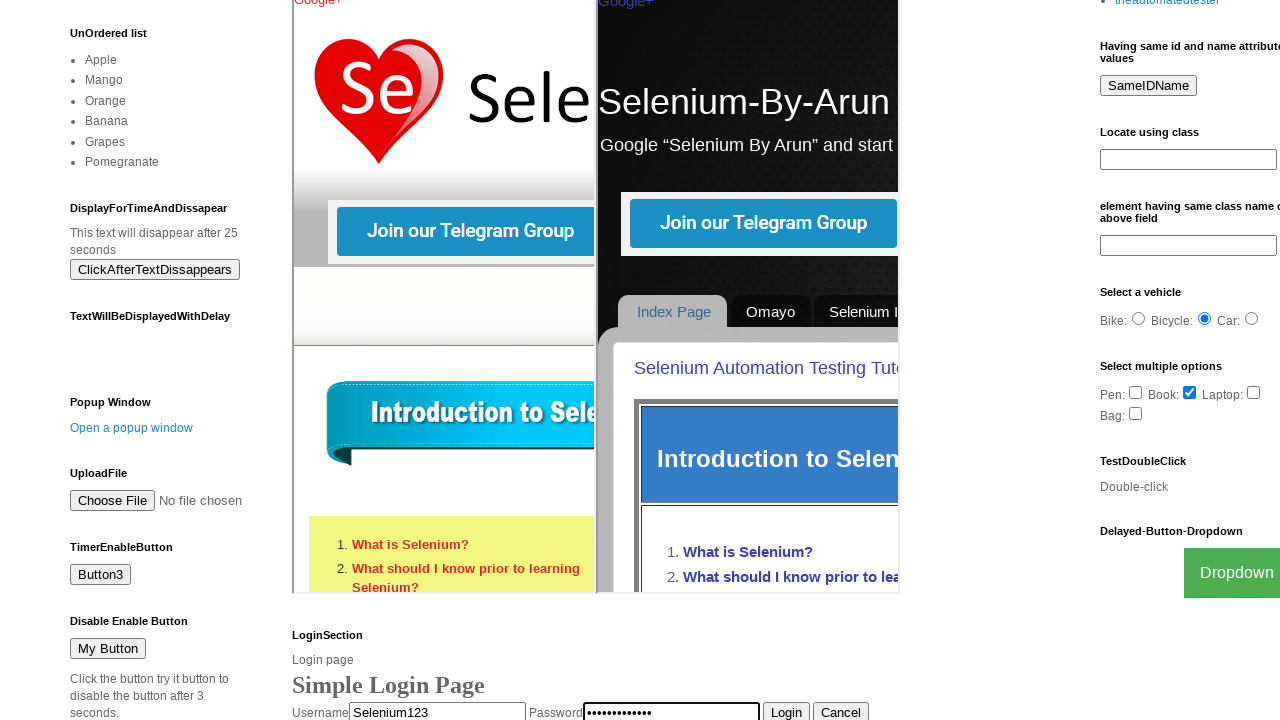

Clicked Login button to submit credentials at (786, 710) on xpath=//form[contains(@name,'login')]//following::input[contains(@value,'Login')
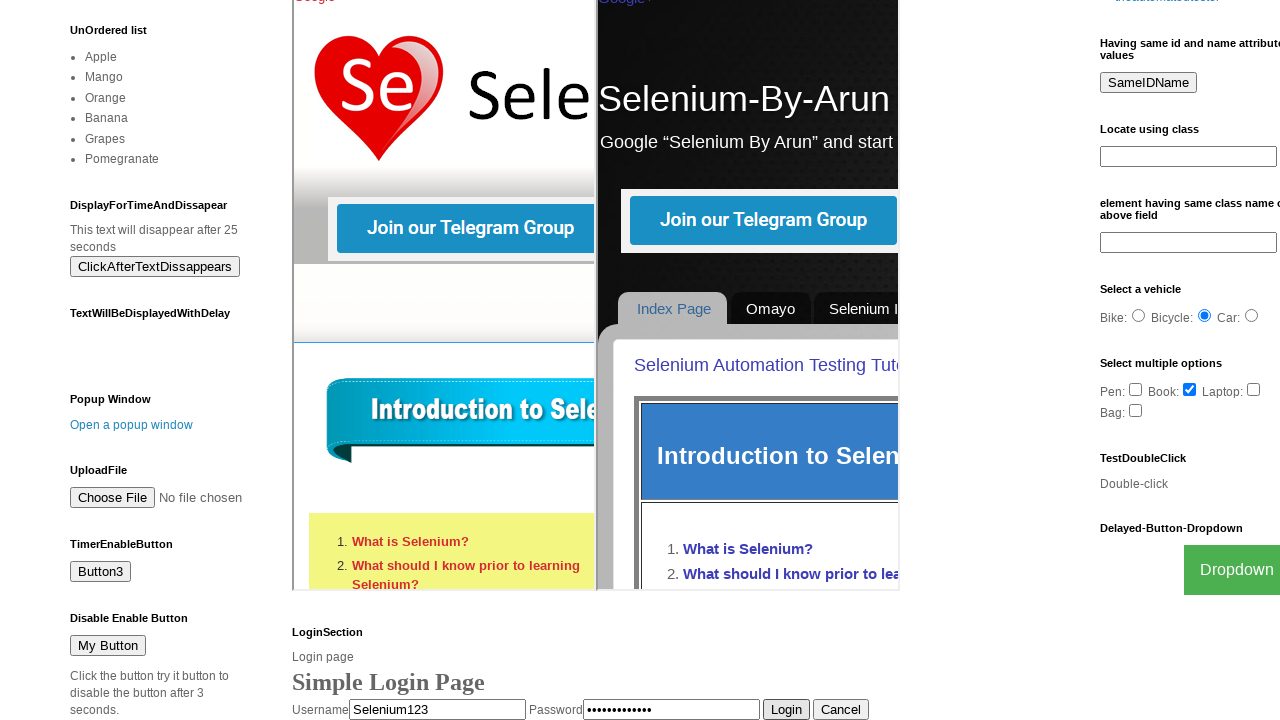

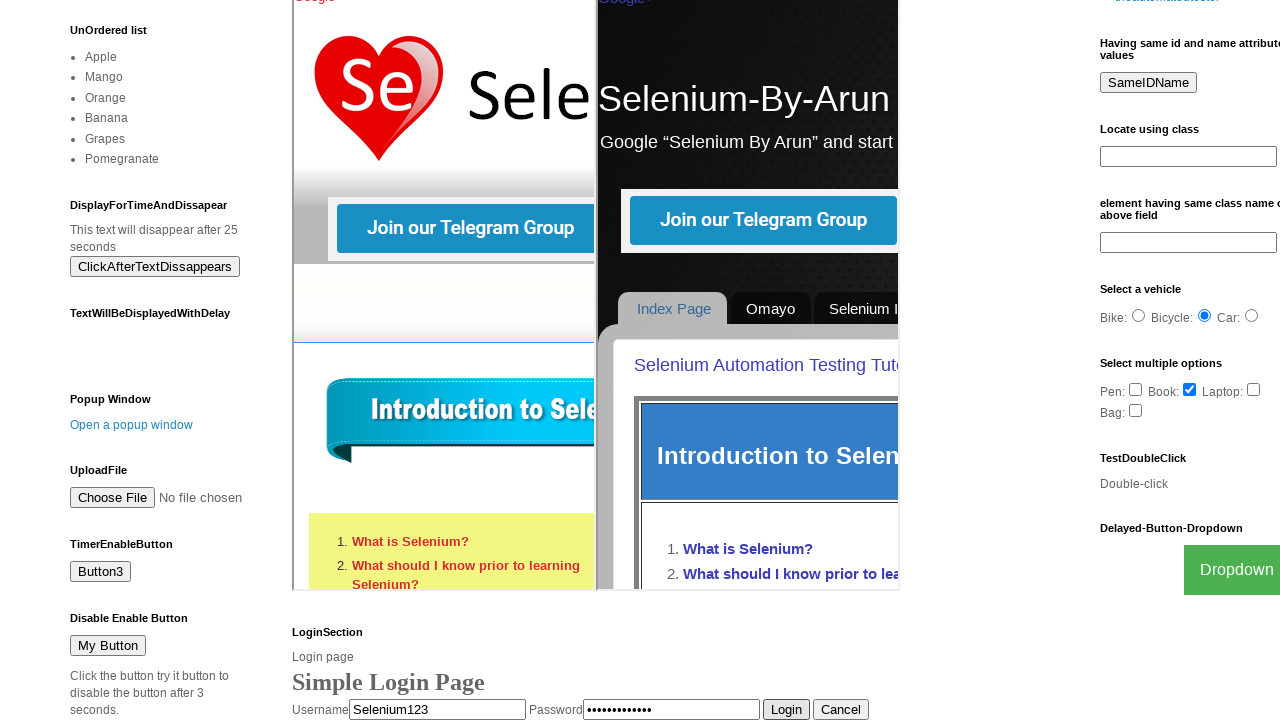